Navigates to a simple form page and locates a button element on the page

Starting URL: http://suninjuly.github.io/simple_form_find_task.html

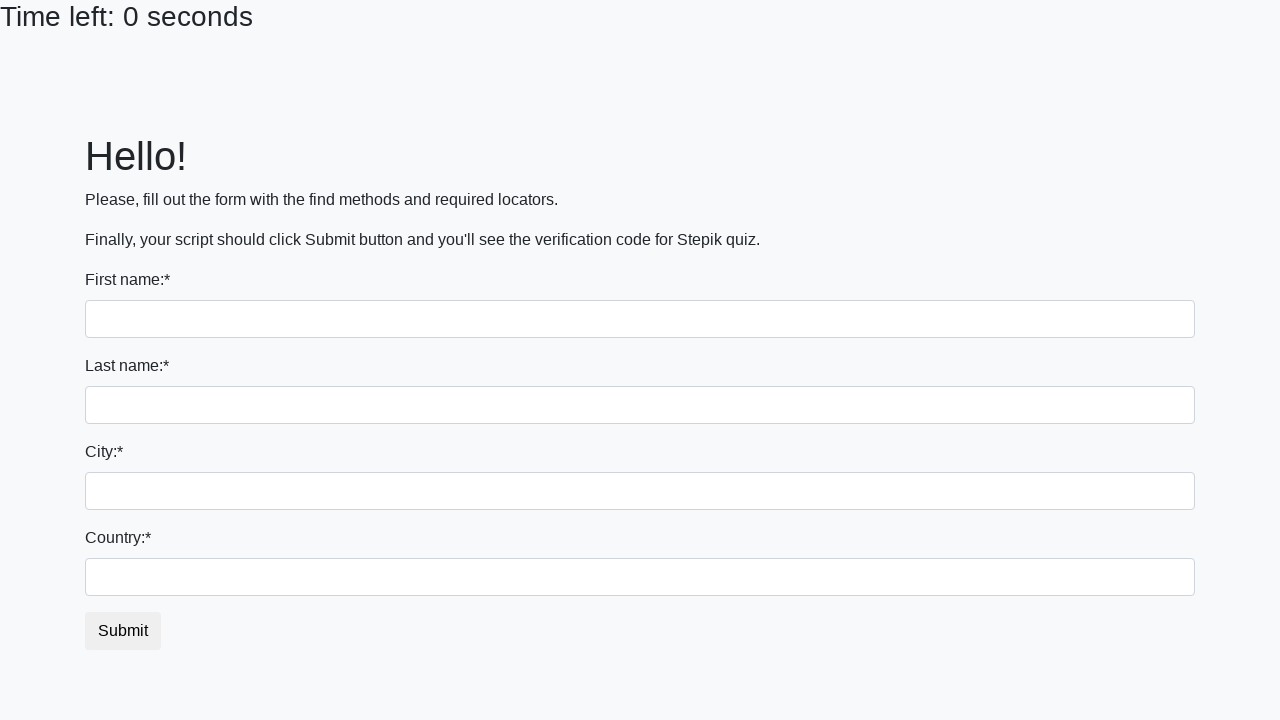

Waited for button element to be present on the page
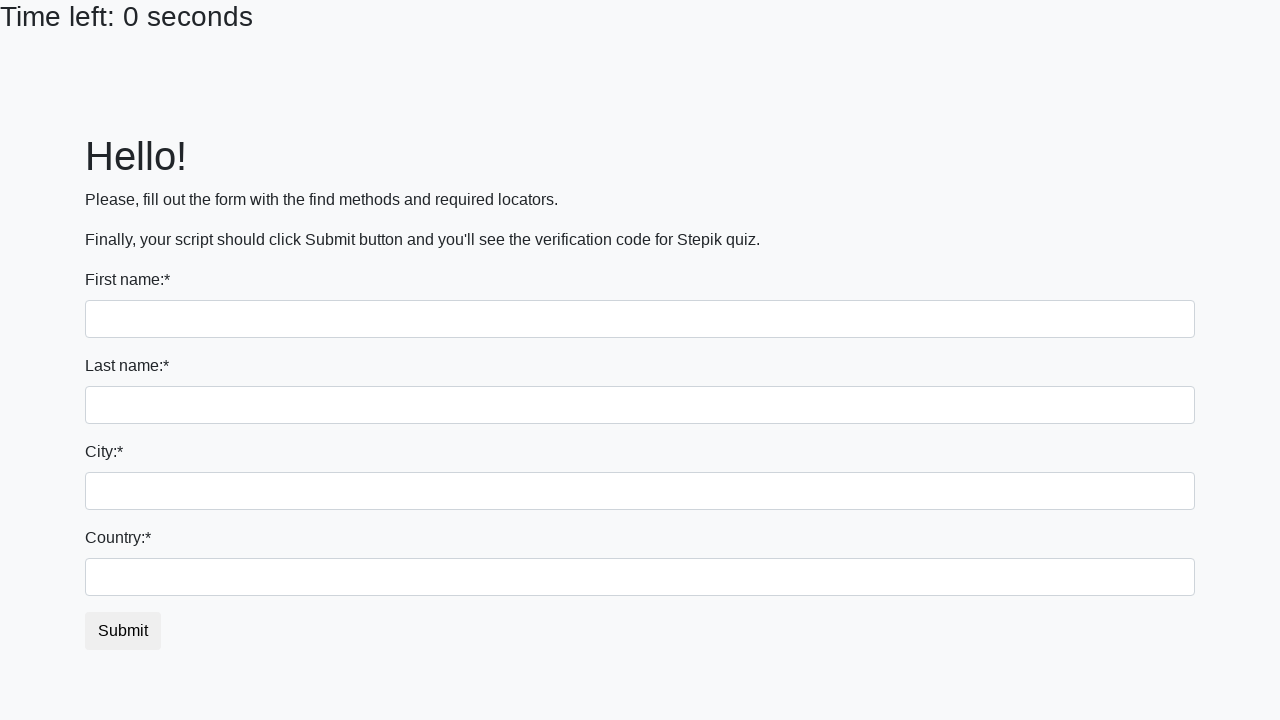

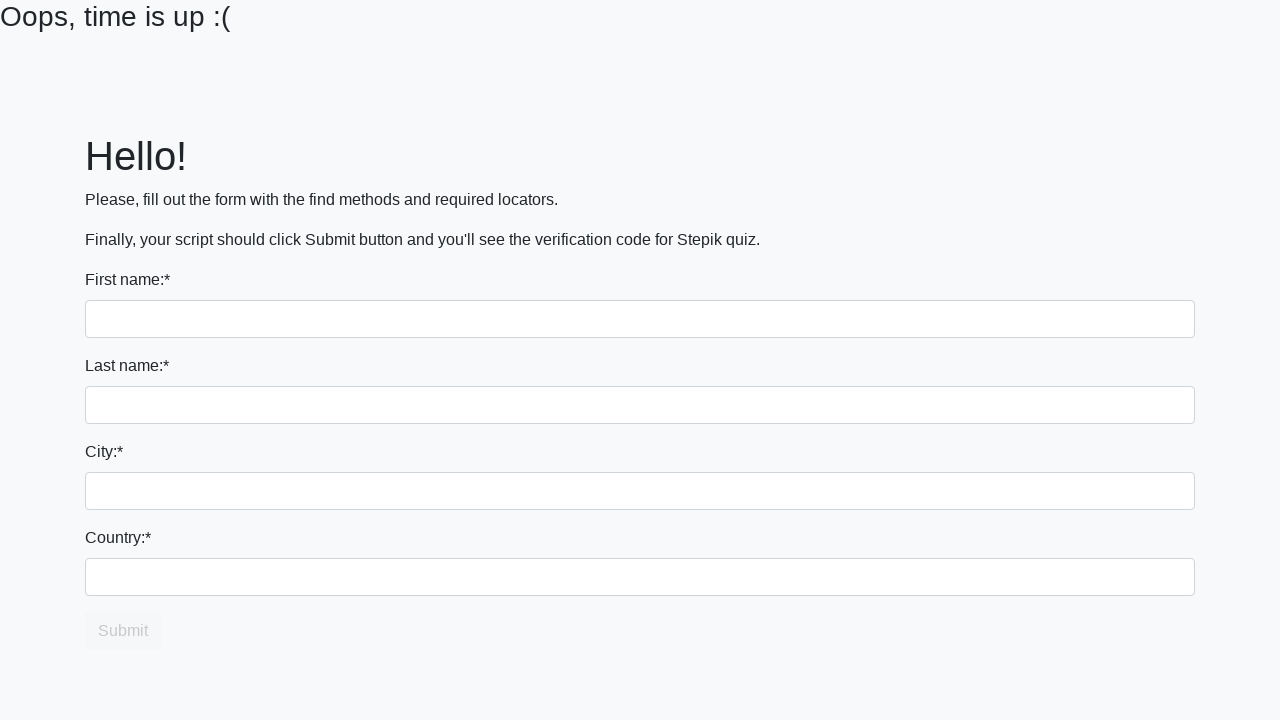